Tests browser navigation functionality by clicking a link, then using browser back, refresh, and forward navigation commands

Starting URL: https://echoecho.com/

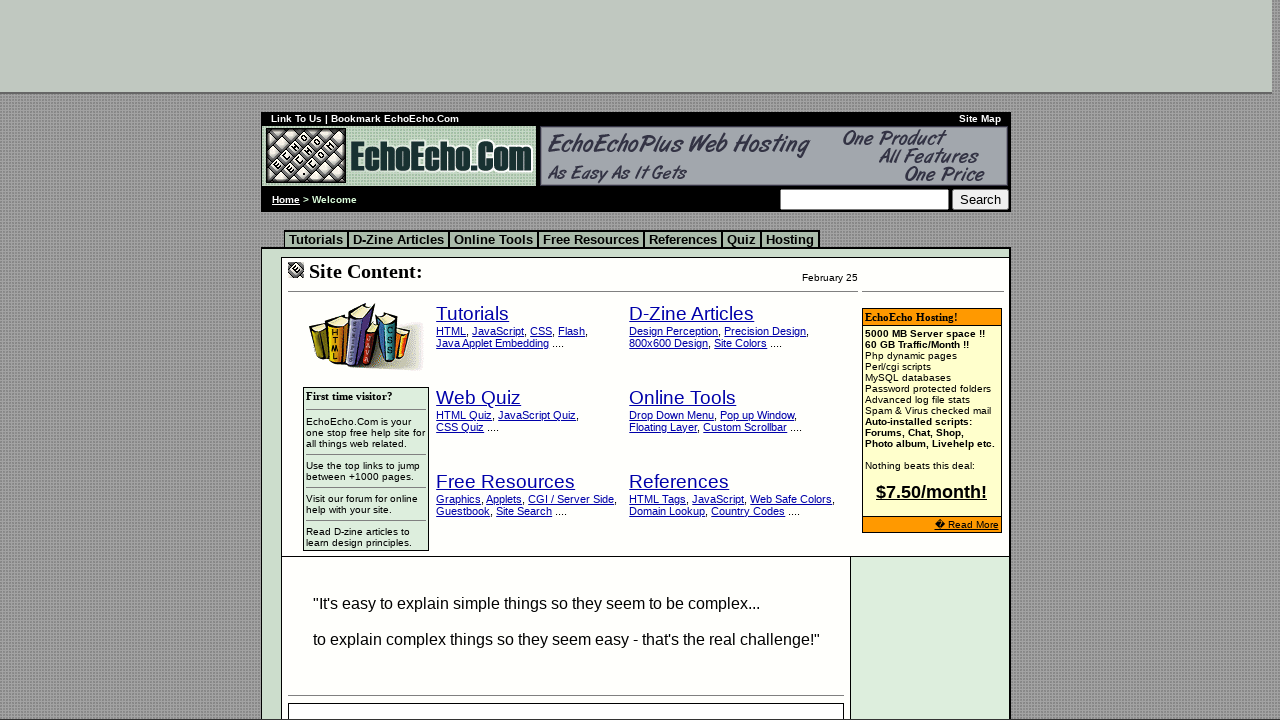

Clicked Tutorials link at (316, 240) on xpath=//td/a[contains(text(),'Tutorials')]
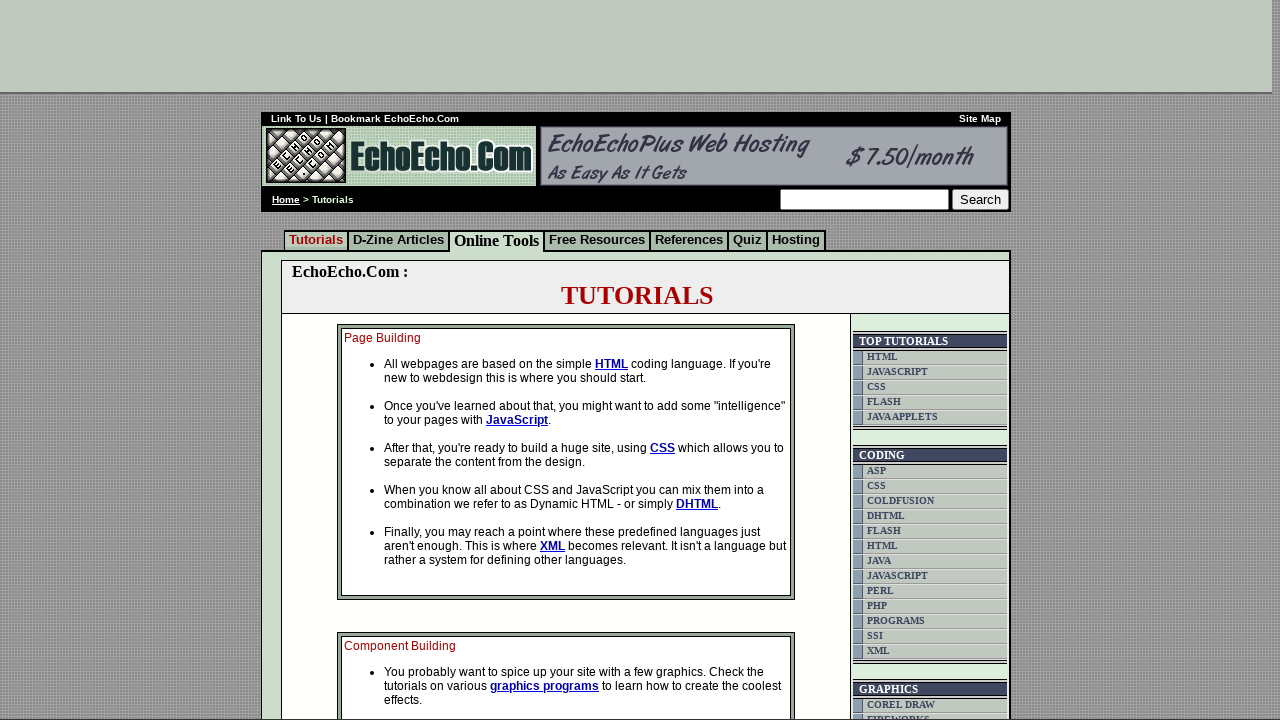

Navigated back to homepage
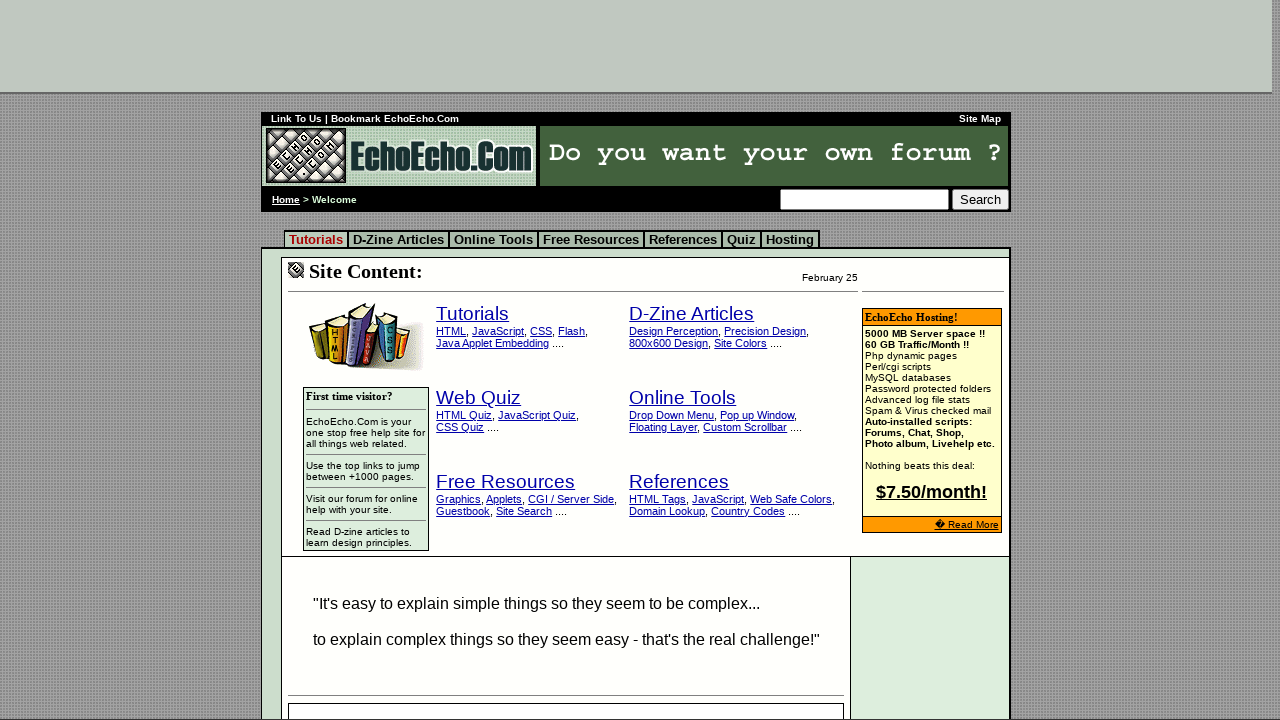

Refreshed the current page
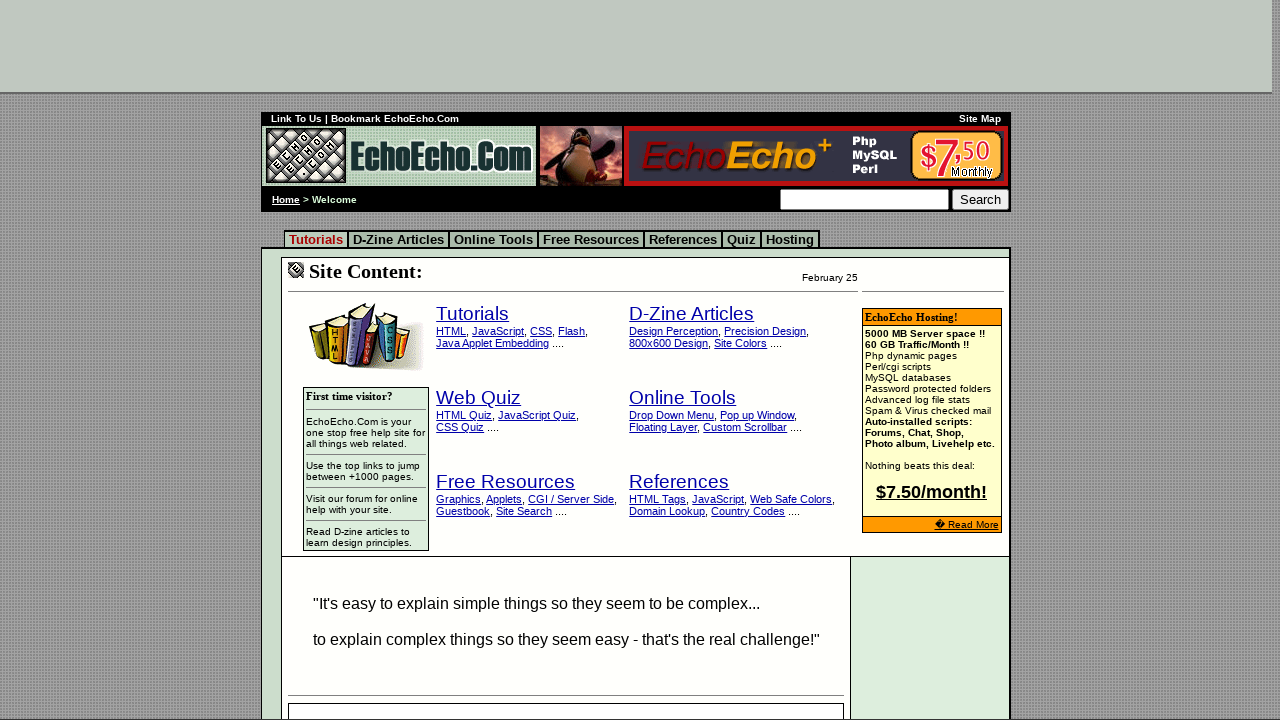

Navigated forward to Tutorials page
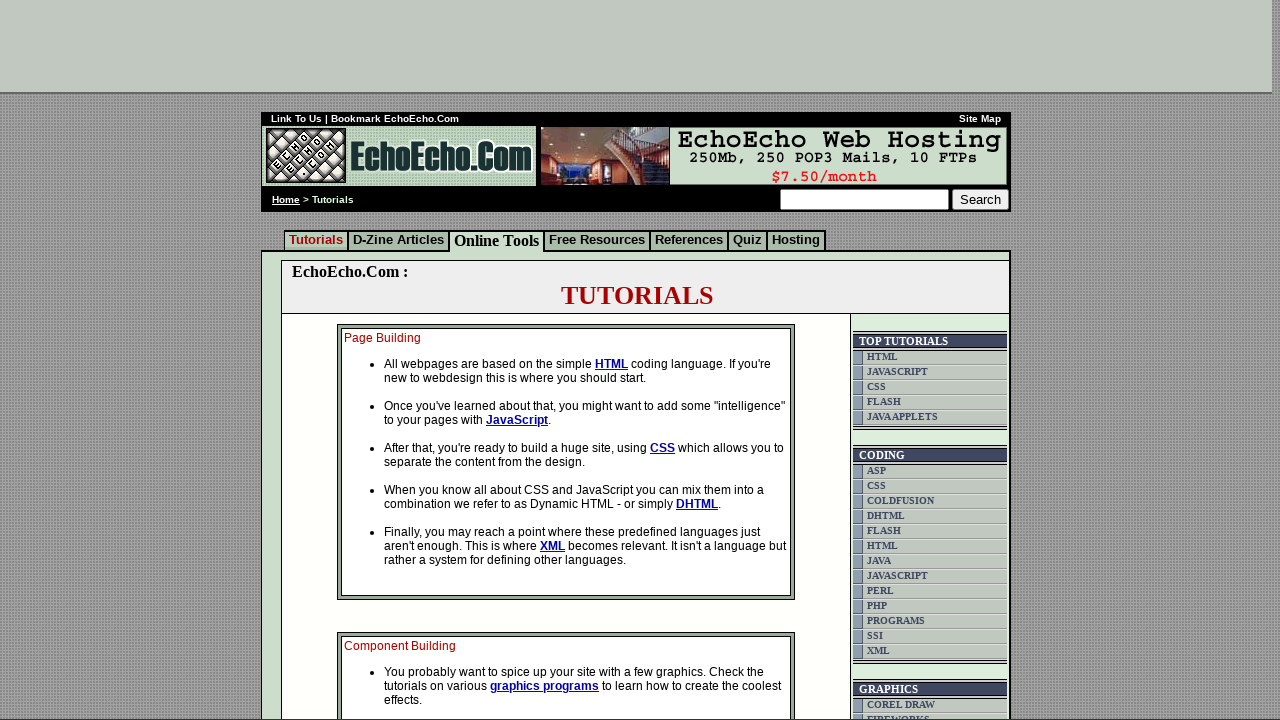

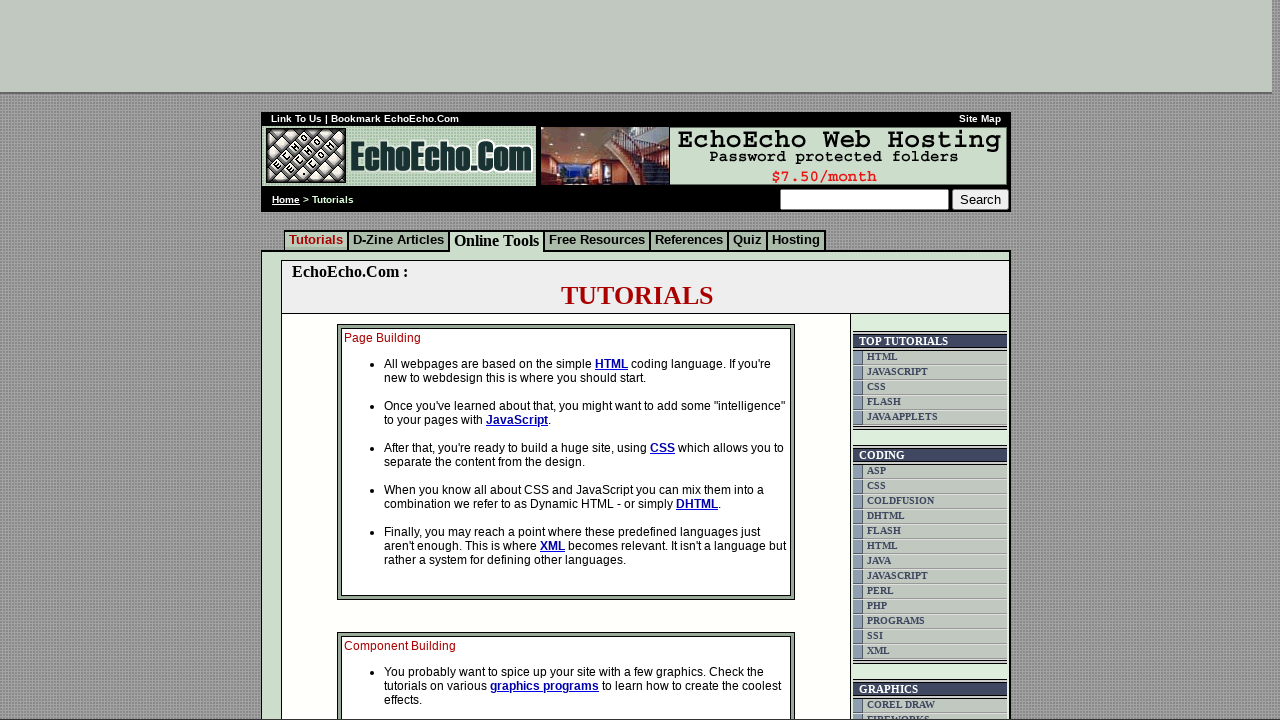